Tests navigation between multiple nested frames on a page, filling form fields in different frames and switching between parent and child frames

Starting URL: https://www.hyrtutorials.com/p/frames-practice.html

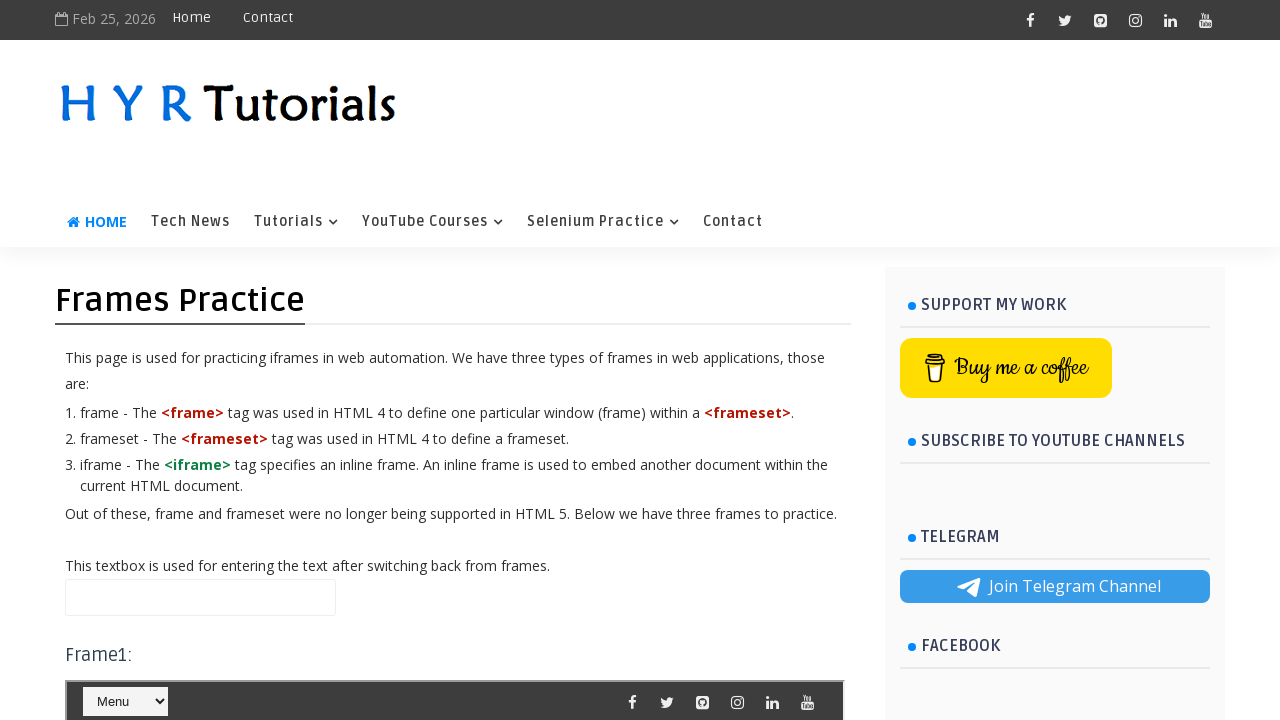

Filled main page input field with 'Staying at Main Page' on //input[@id='name']
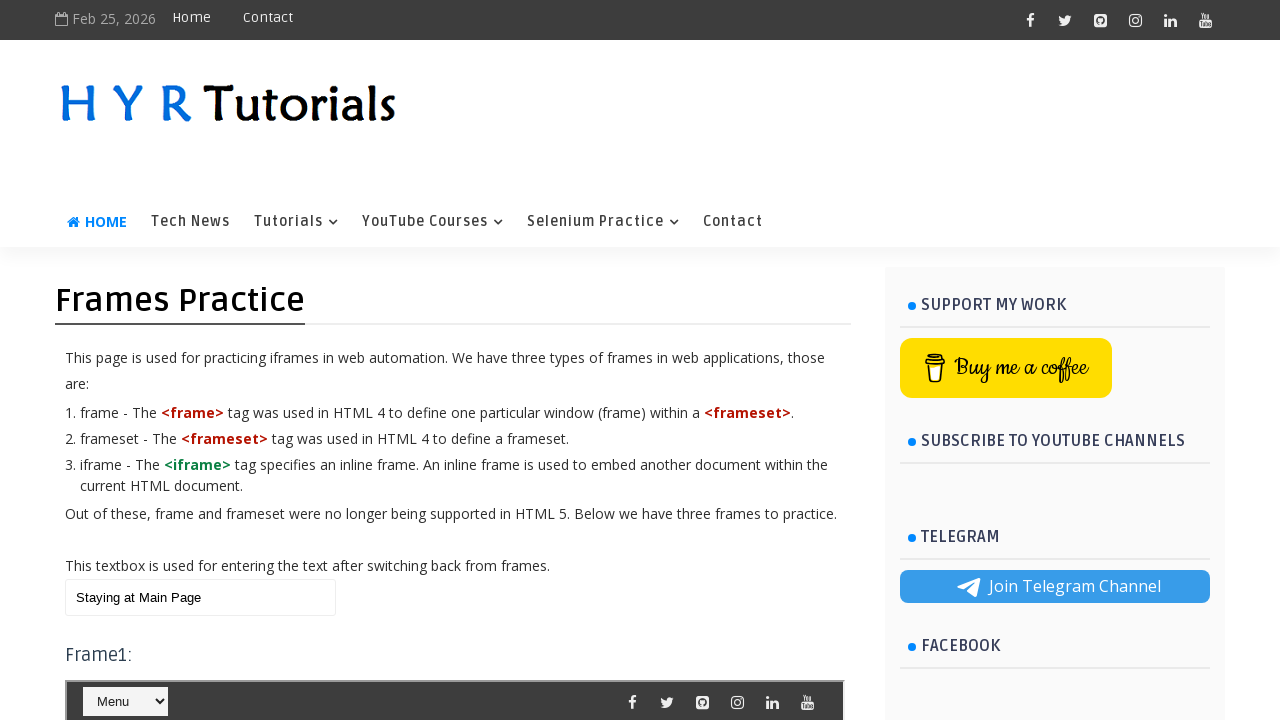

Located and switched to Frame3
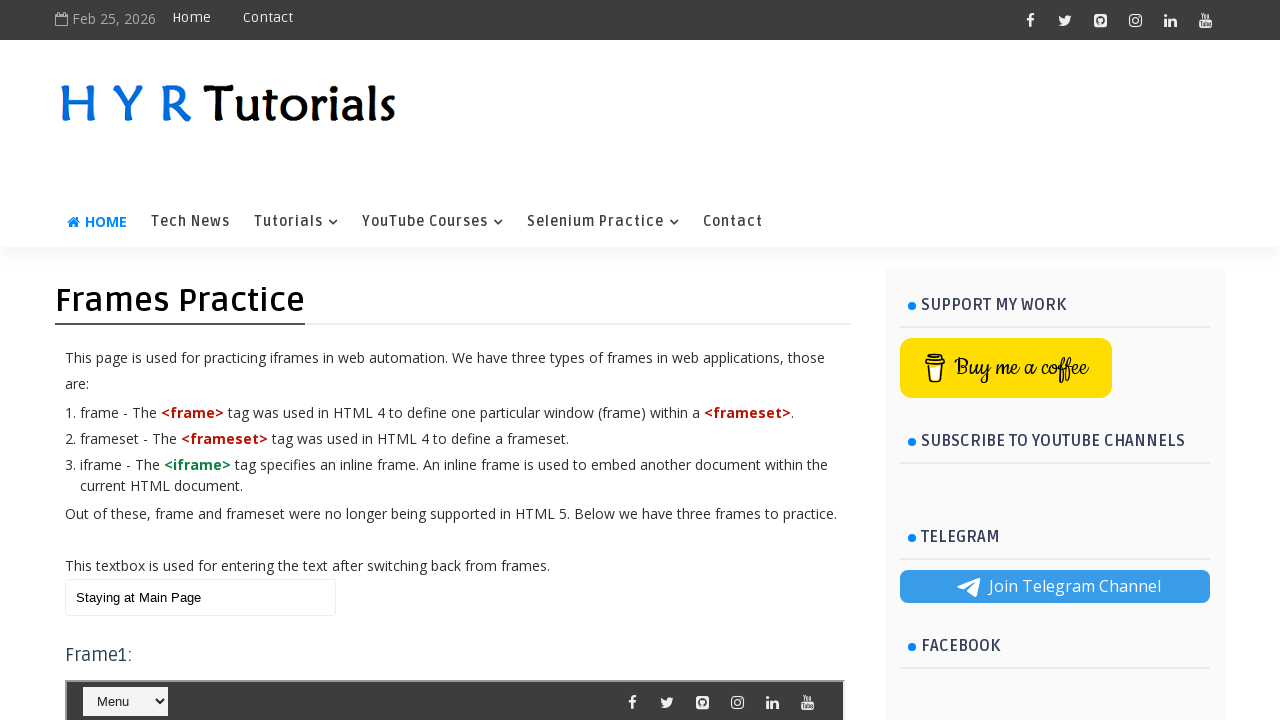

Filled name field in Frame3 with 'Inside frame 3' on xpath=//iframe[@id='frm3'] >> internal:control=enter-frame >> #name
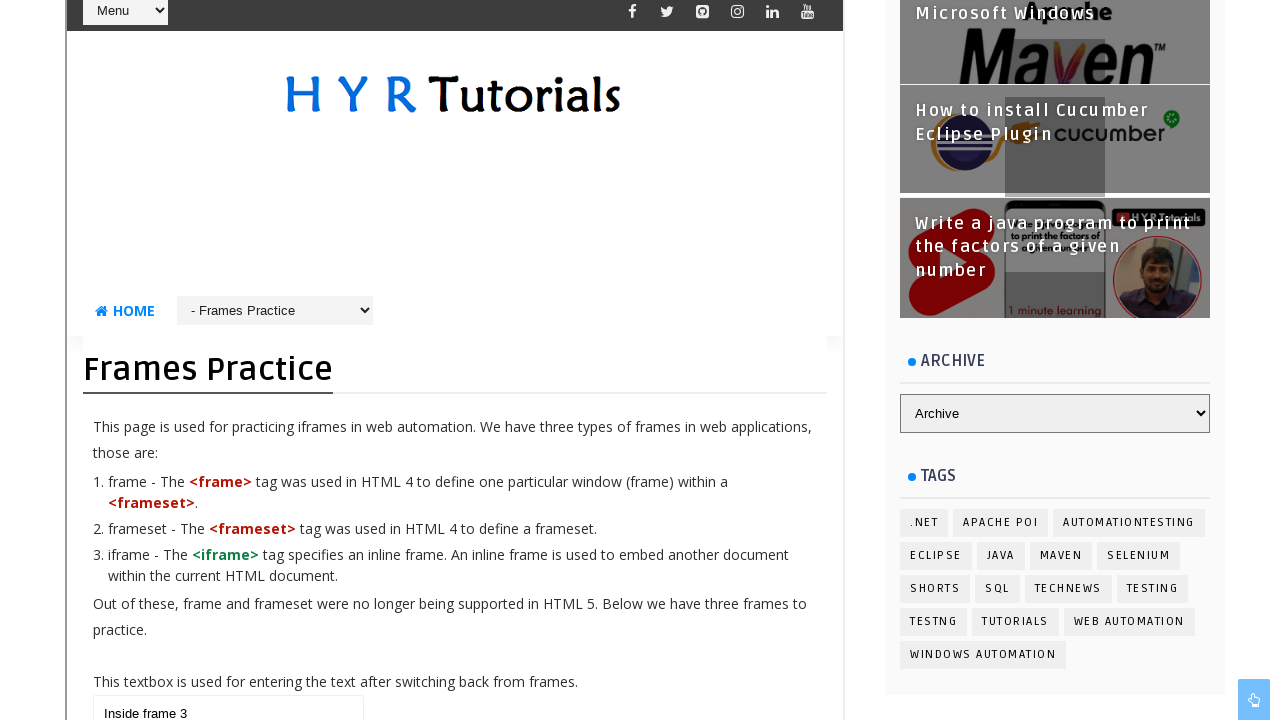

Located nested Frame1 within Frame3
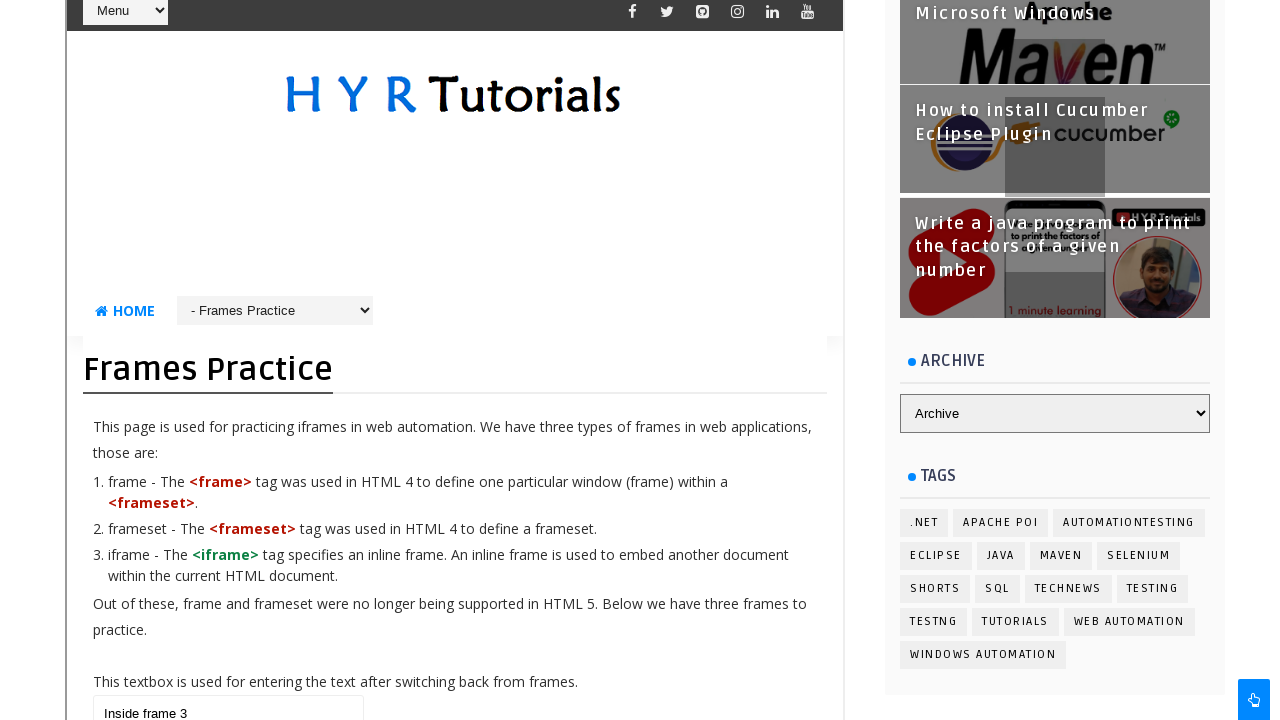

Selected option at index 1 in Frame1 dropdown on xpath=//iframe[@id='frm3'] >> internal:control=enter-frame >> #frm1 >> internal:
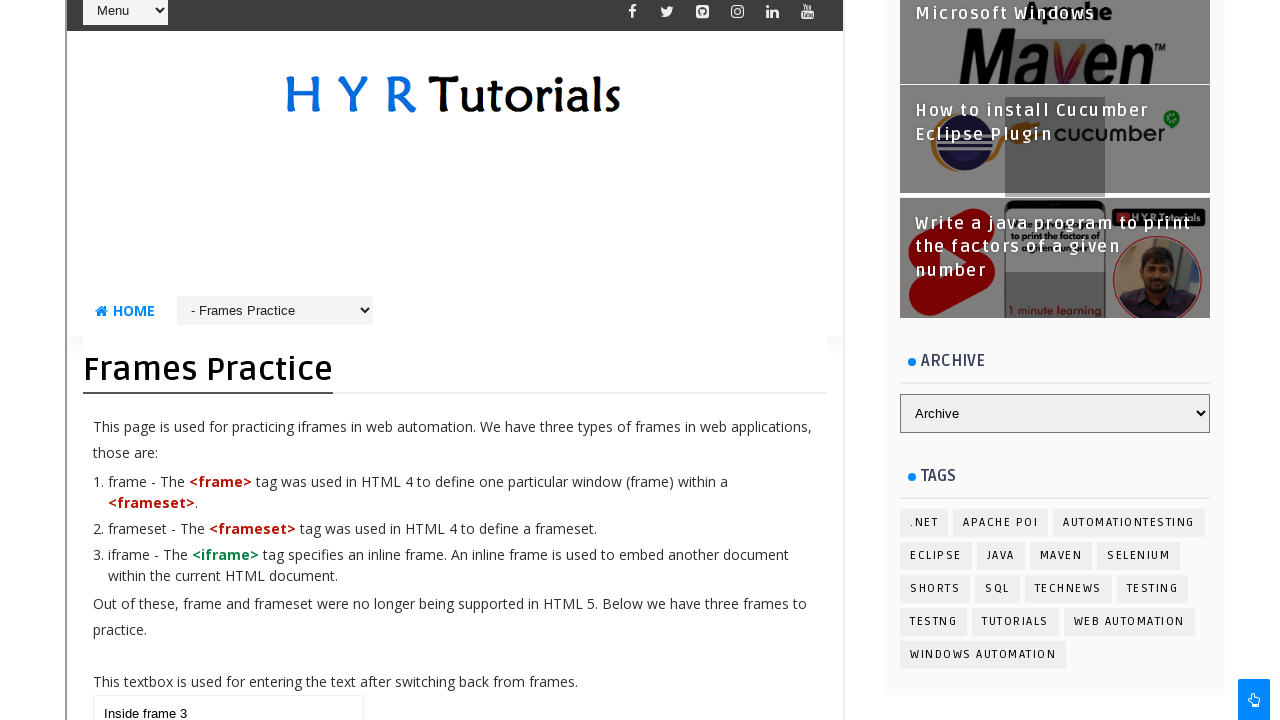

Cleared main page input field on //input[@id='name']
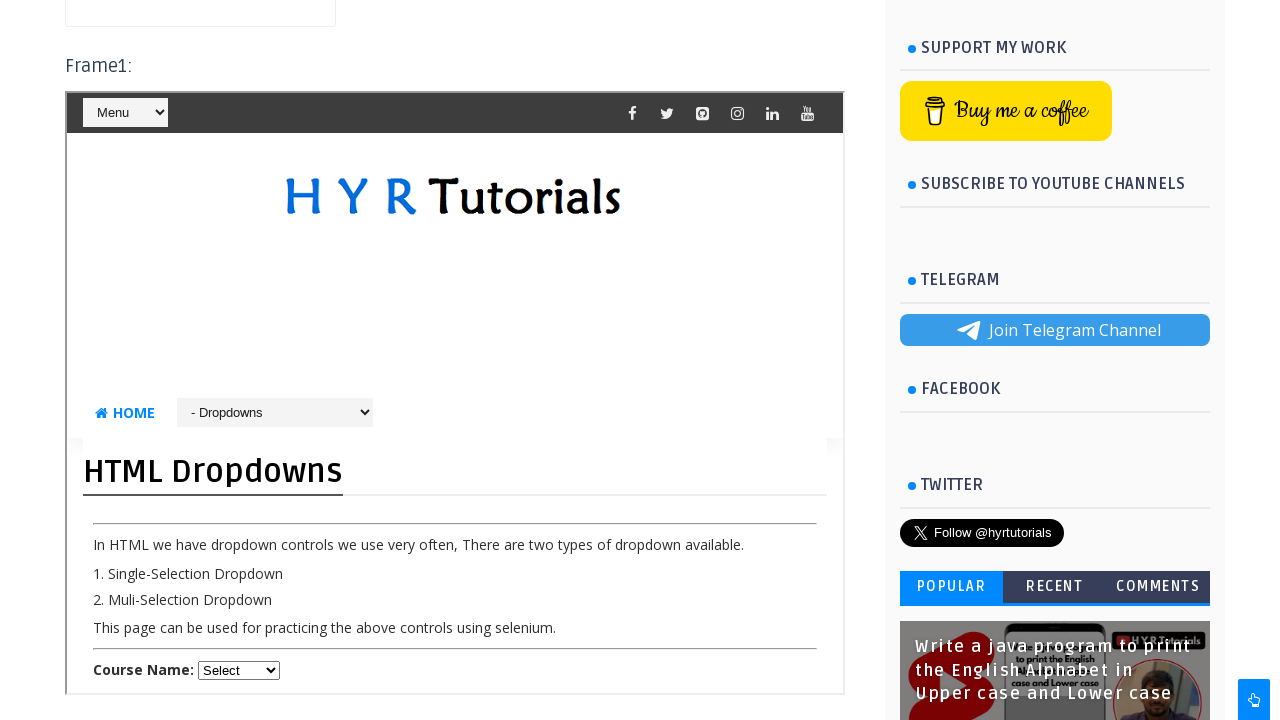

Filled main page input field with 'After frame 1' after interacting with Frame1 on //input[@id='name']
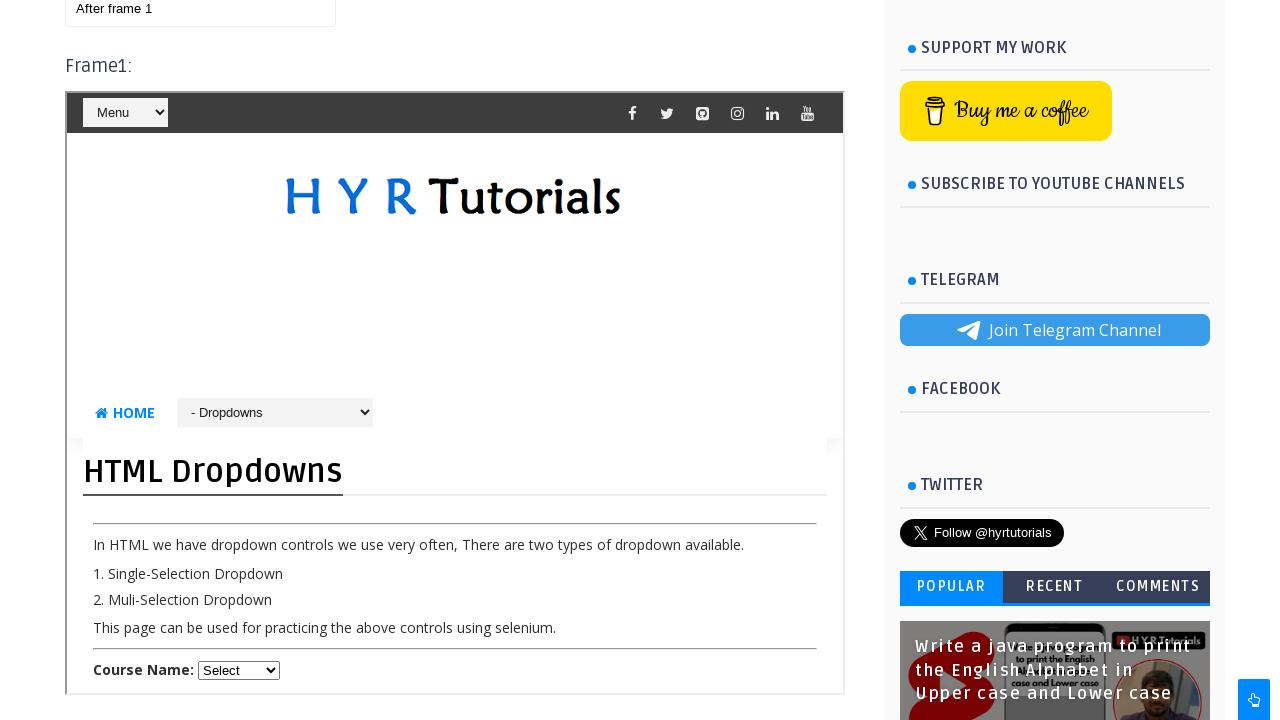

Located nested Frame2 within Frame3
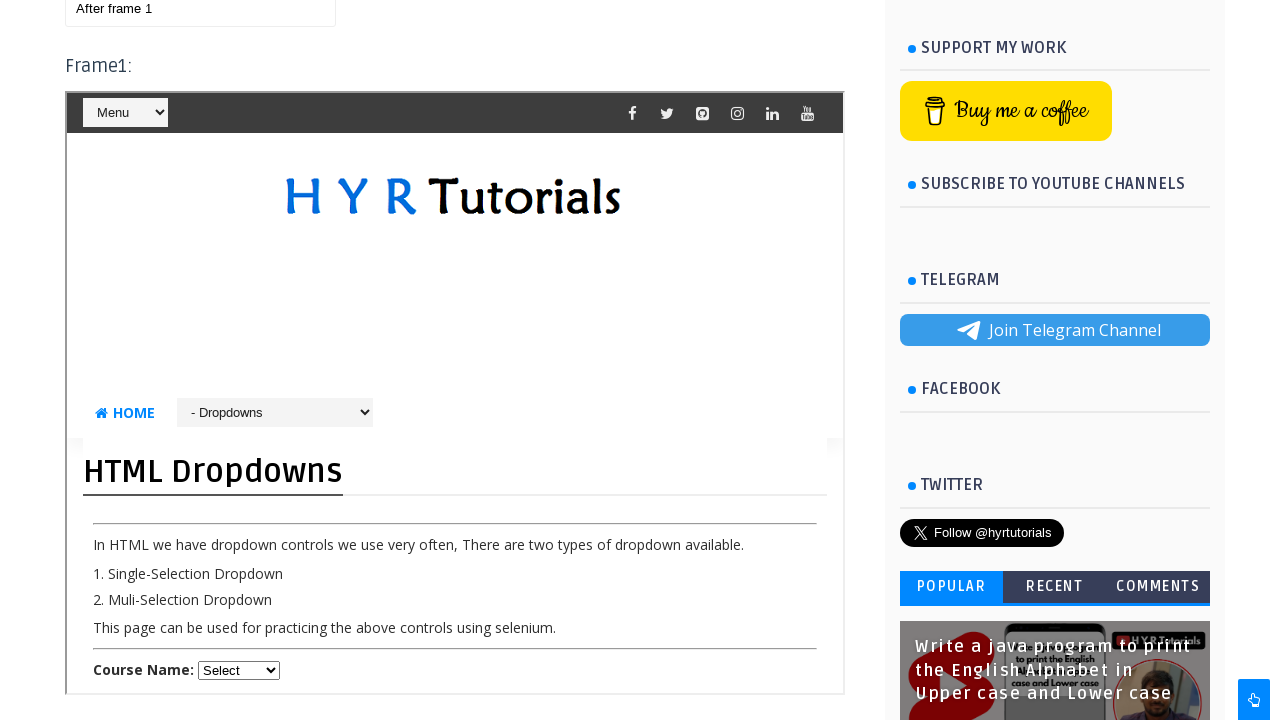

Filled firstName field in Frame2 with 'fname' on xpath=//iframe[@id='frm3'] >> internal:control=enter-frame >> #frm2 >> internal:
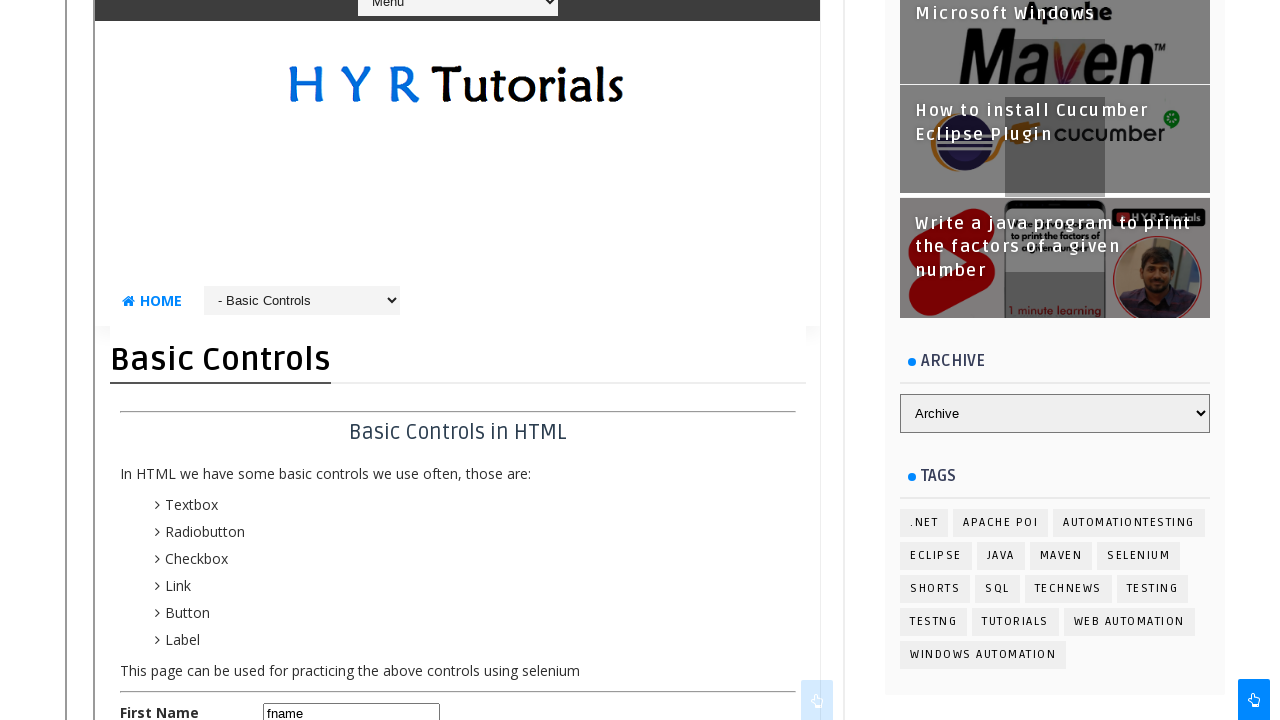

Filled lastName field in Frame2 with 'lname' on xpath=//iframe[@id='frm3'] >> internal:control=enter-frame >> #frm2 >> internal:
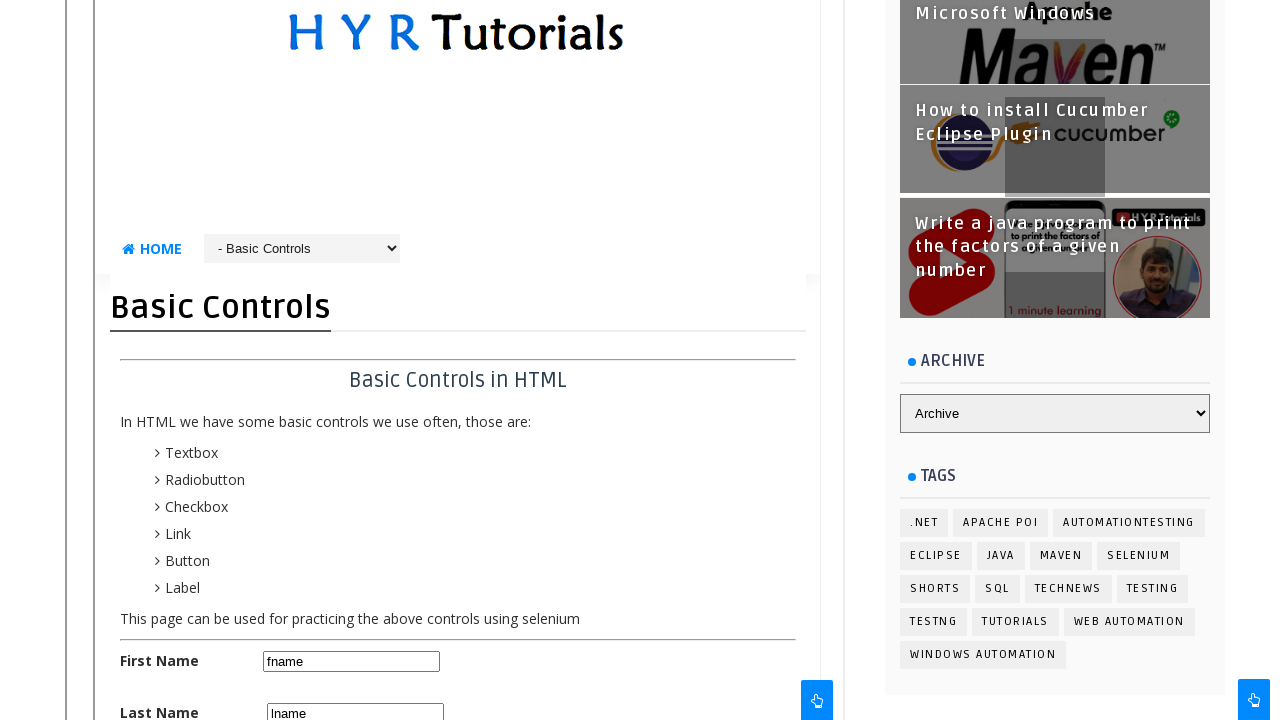

Updated name field in Frame3 with 'Latest **********Inside frame 3' on xpath=//iframe[@id='frm3'] >> internal:control=enter-frame >> #name
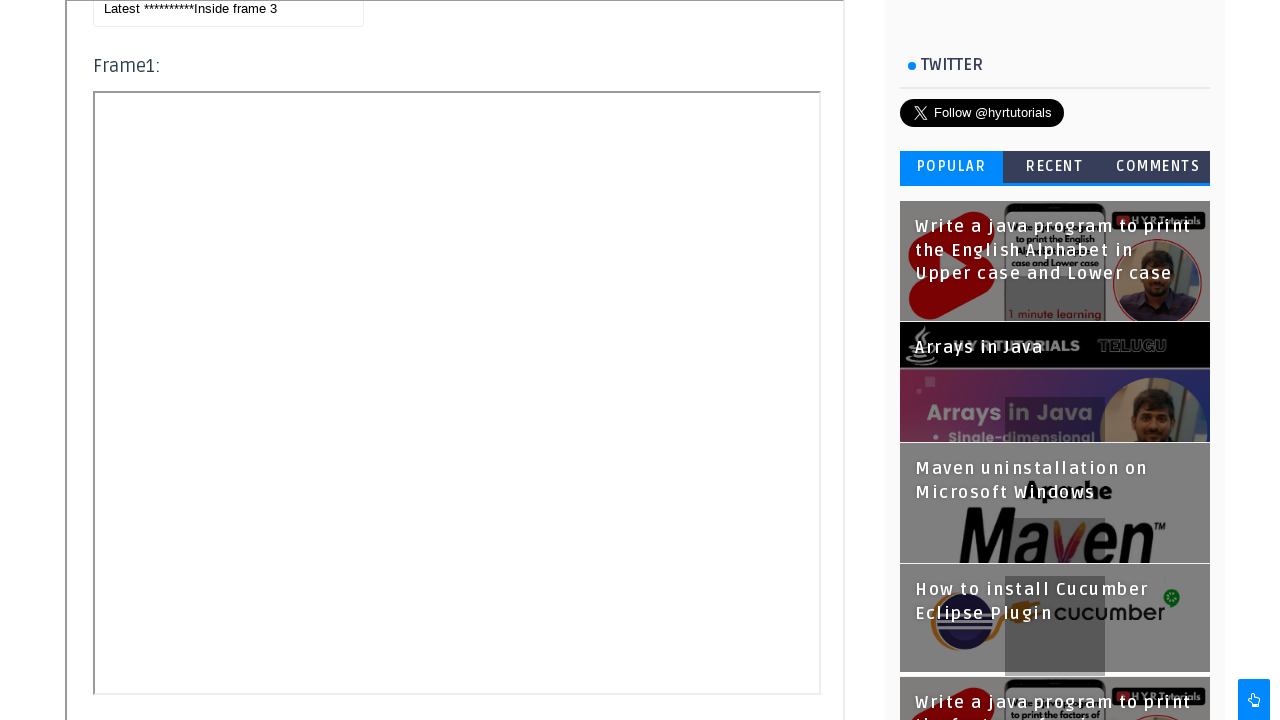

Cleared main page input field on //input[@id='name']
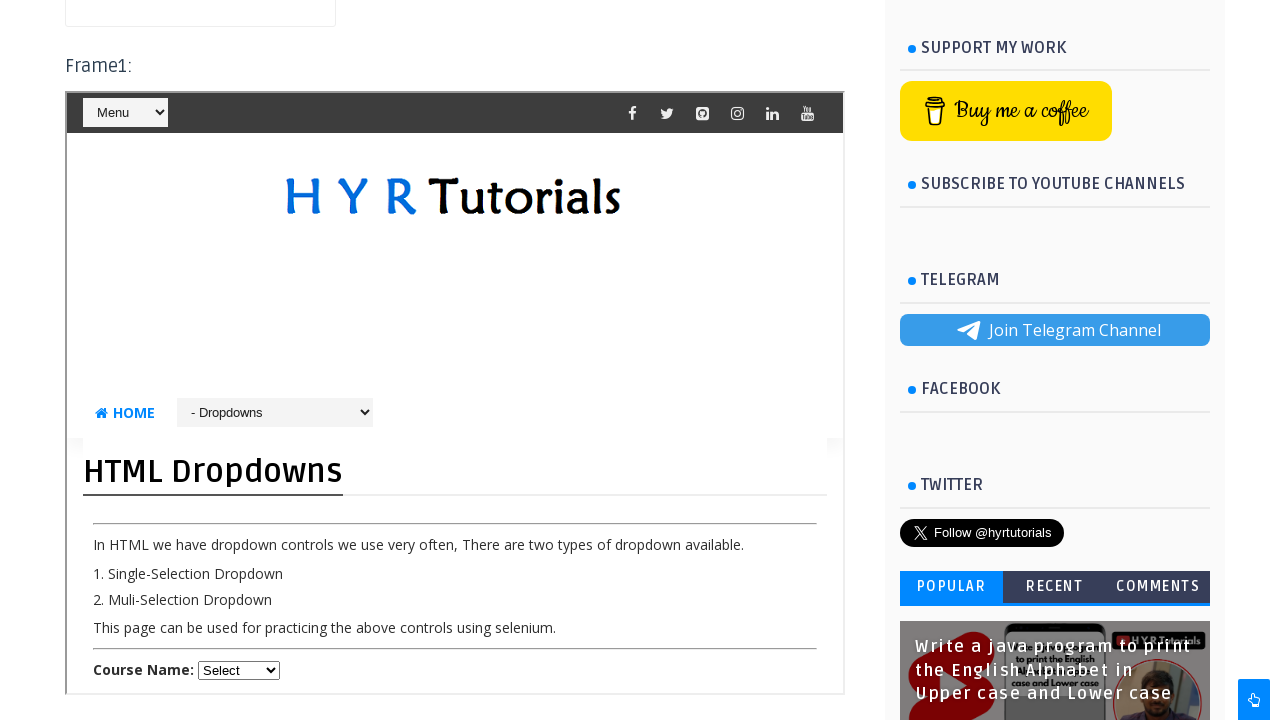

Filled main page input field with final value 'Latest Staying at Main Page' on //input[@id='name']
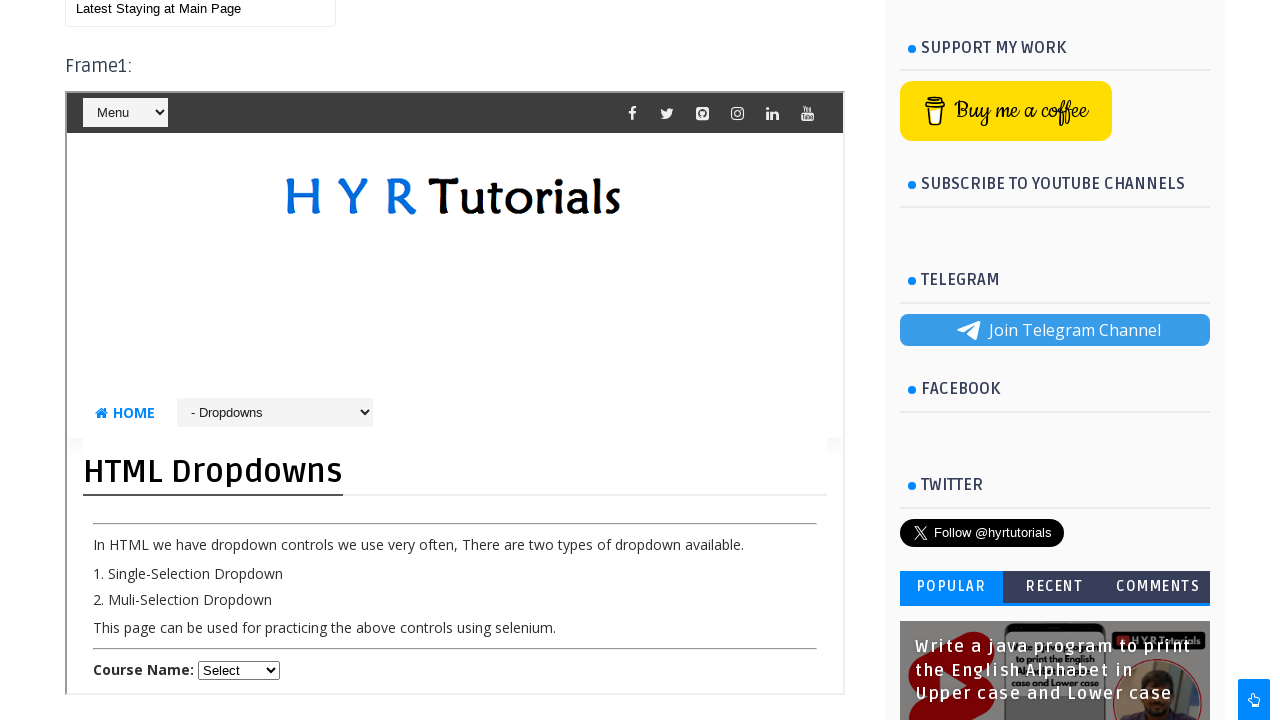

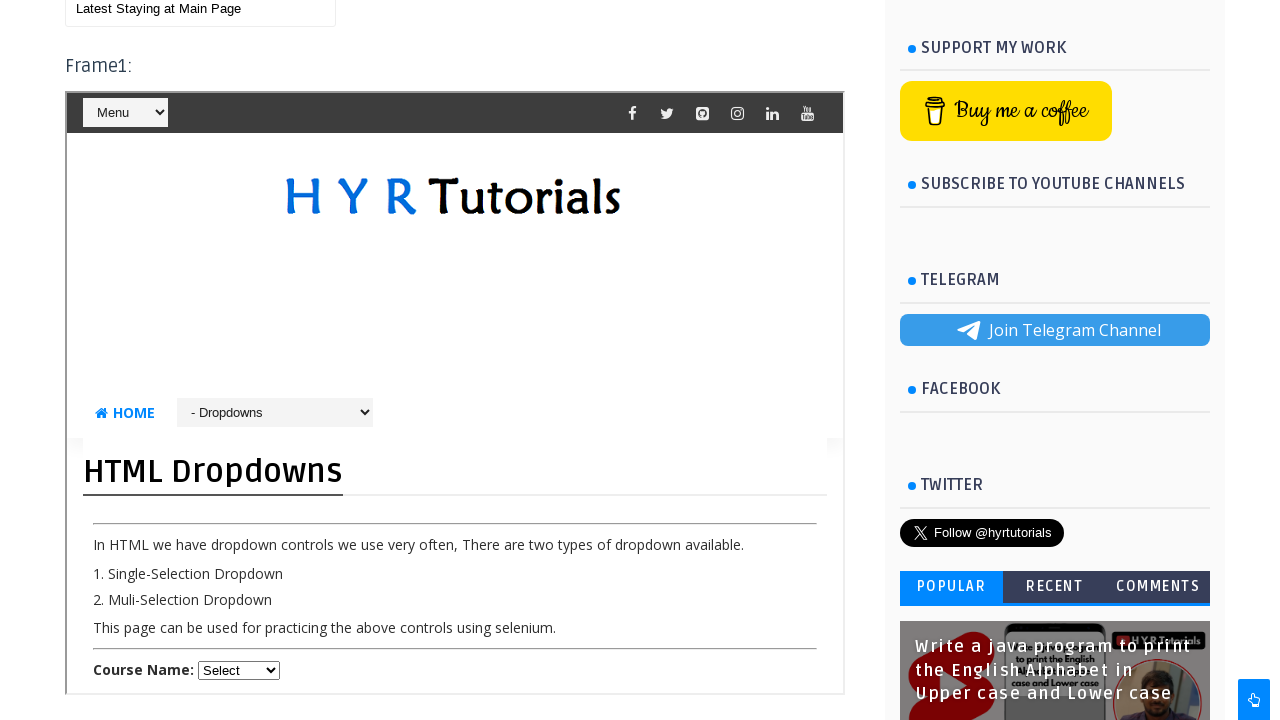